Solves a math captcha by retrieving a value from an element attribute, calculating a mathematical function, filling the answer, selecting checkboxes and radio buttons, then submitting the form

Starting URL: http://suninjuly.github.io/get_attribute.html

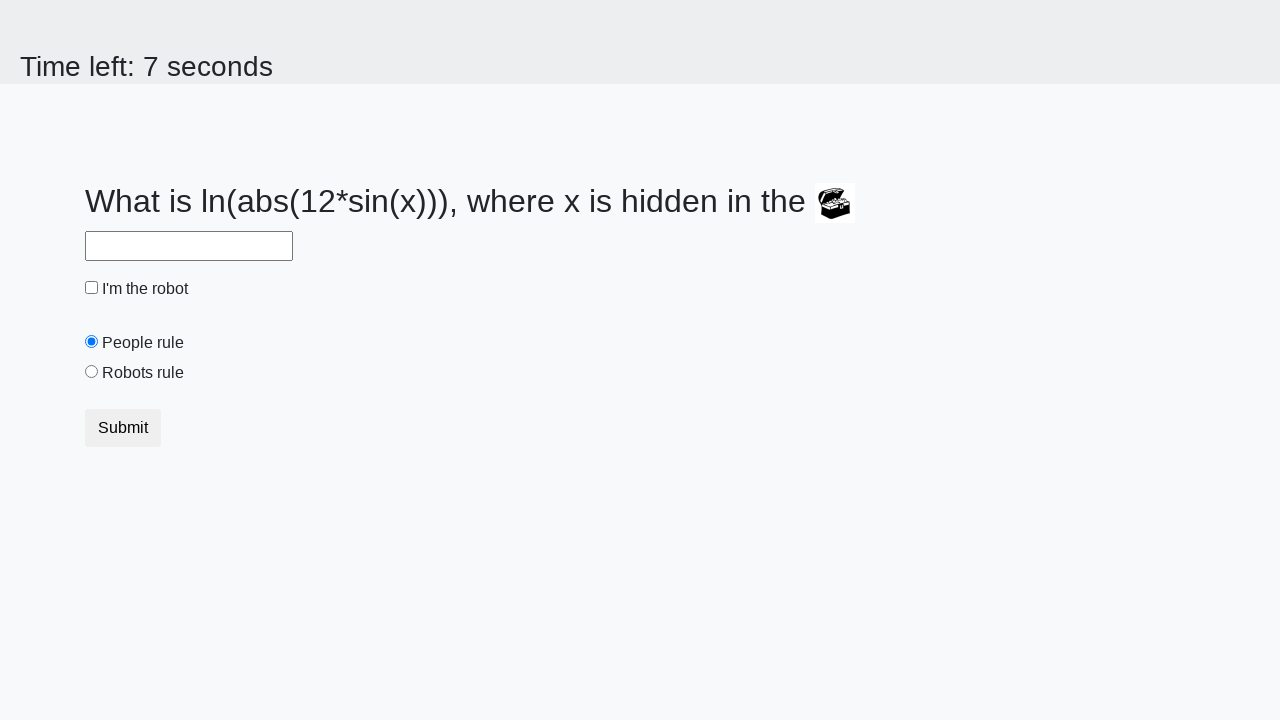

Located treasure element with ID 'treasure'
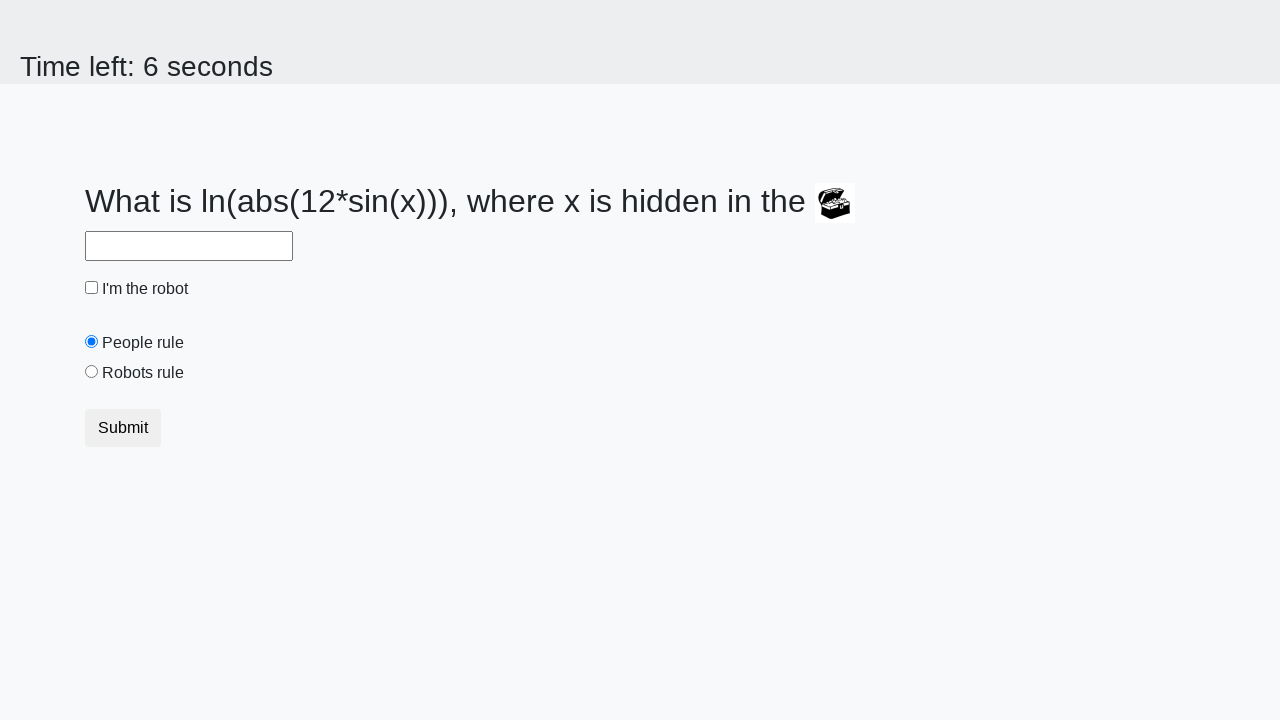

Retrieved 'valuex' attribute value: 849
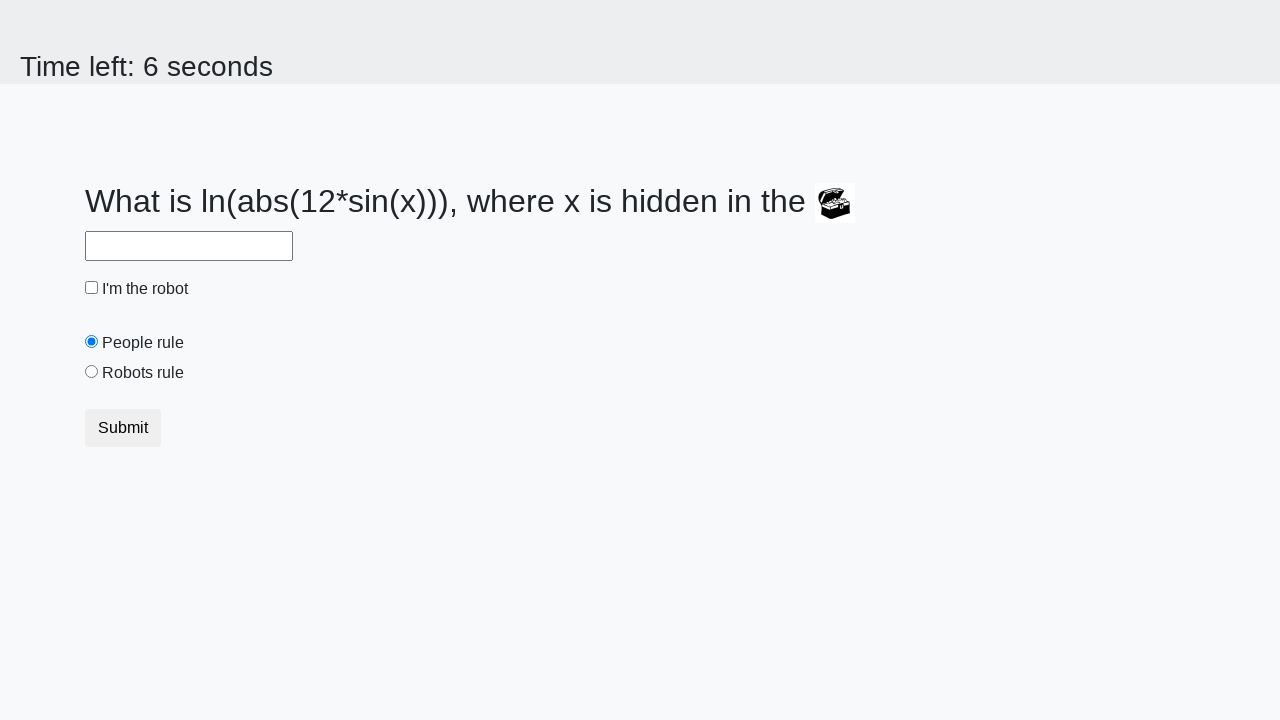

Calculated math result using formula: 2.1226783359479193
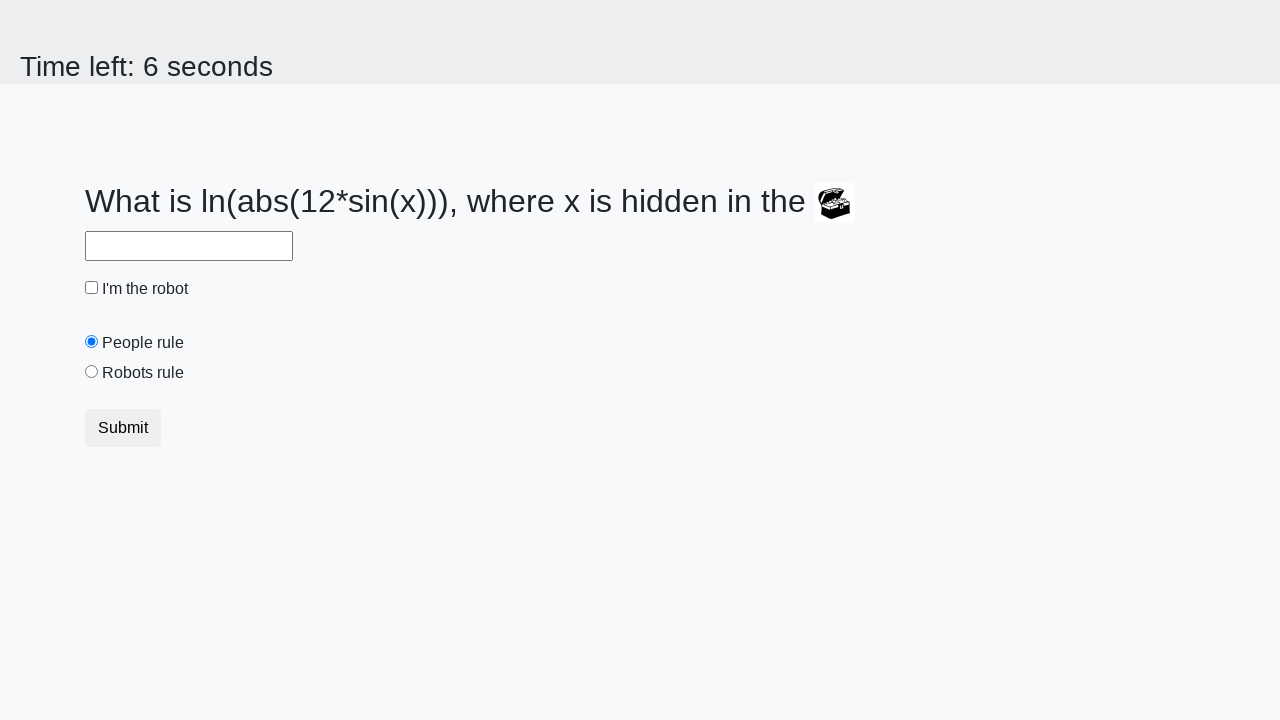

Filled answer field with calculated value: 2.1226783359479193 on #answer
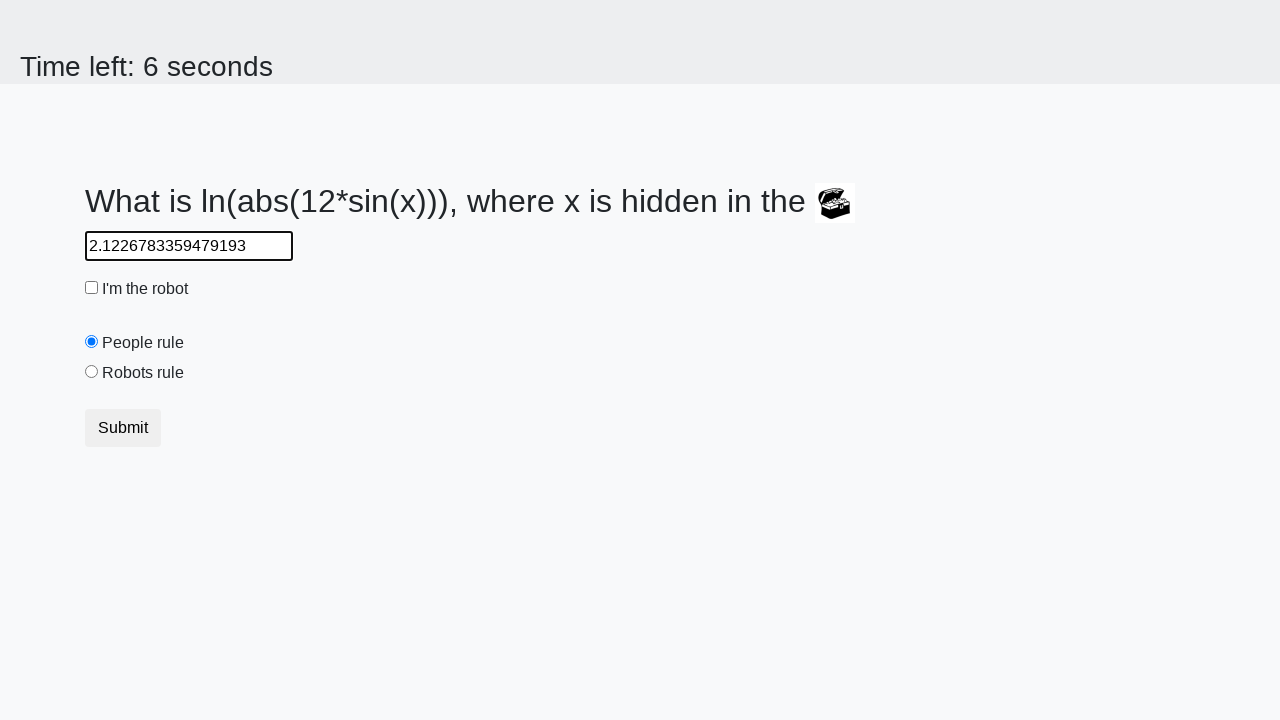

Clicked robot checkbox to enable it at (92, 288) on #robotCheckbox
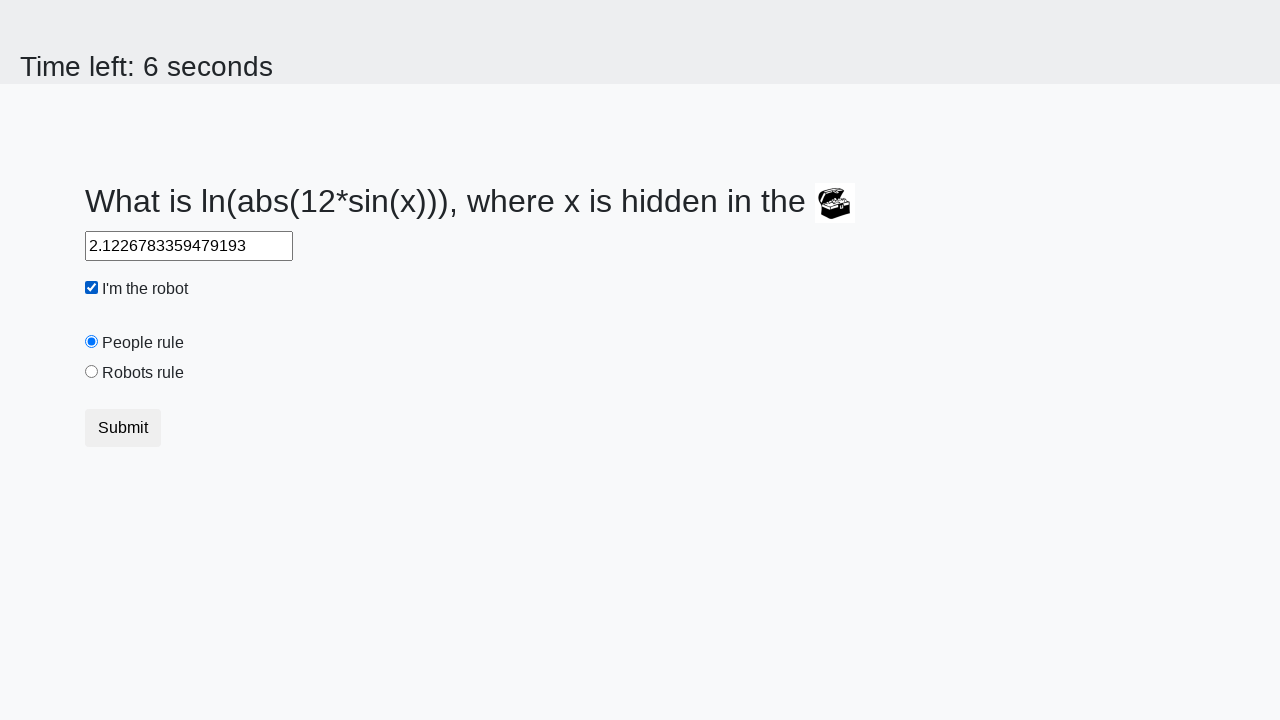

Selected 'robots rule' radio button at (92, 372) on #robotsRule
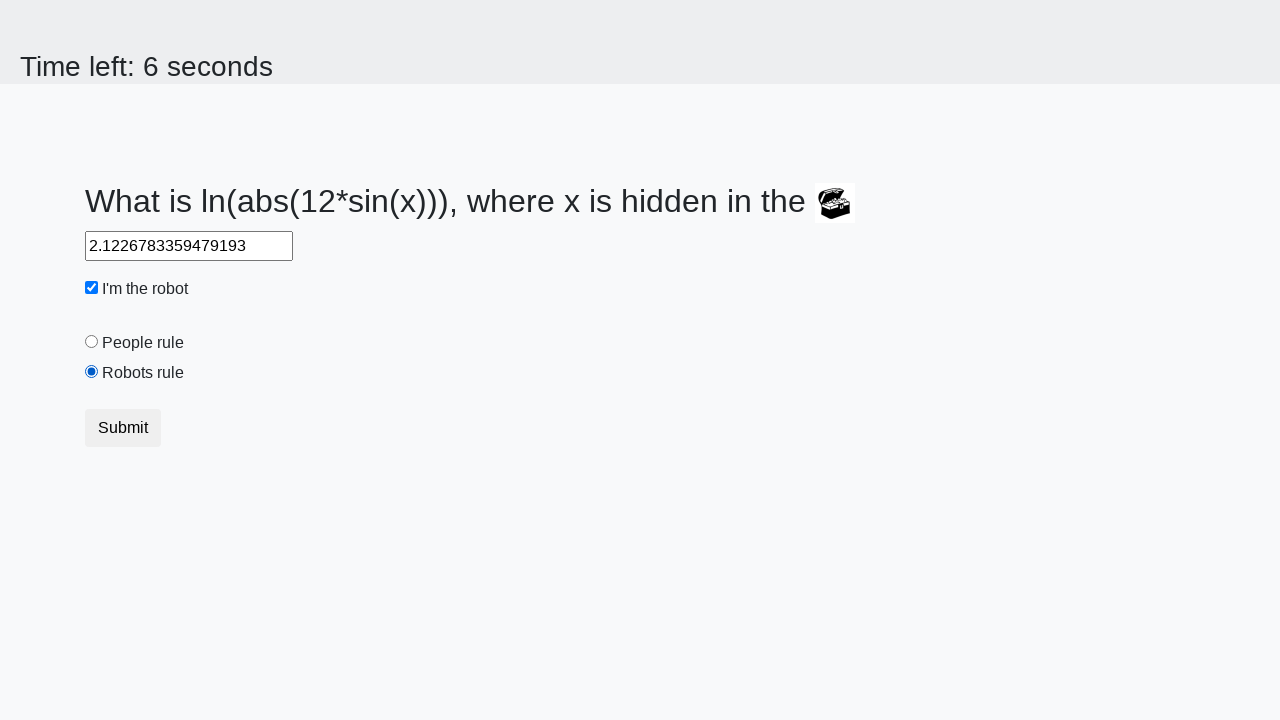

Set up alert dialog handler to accept dialogs
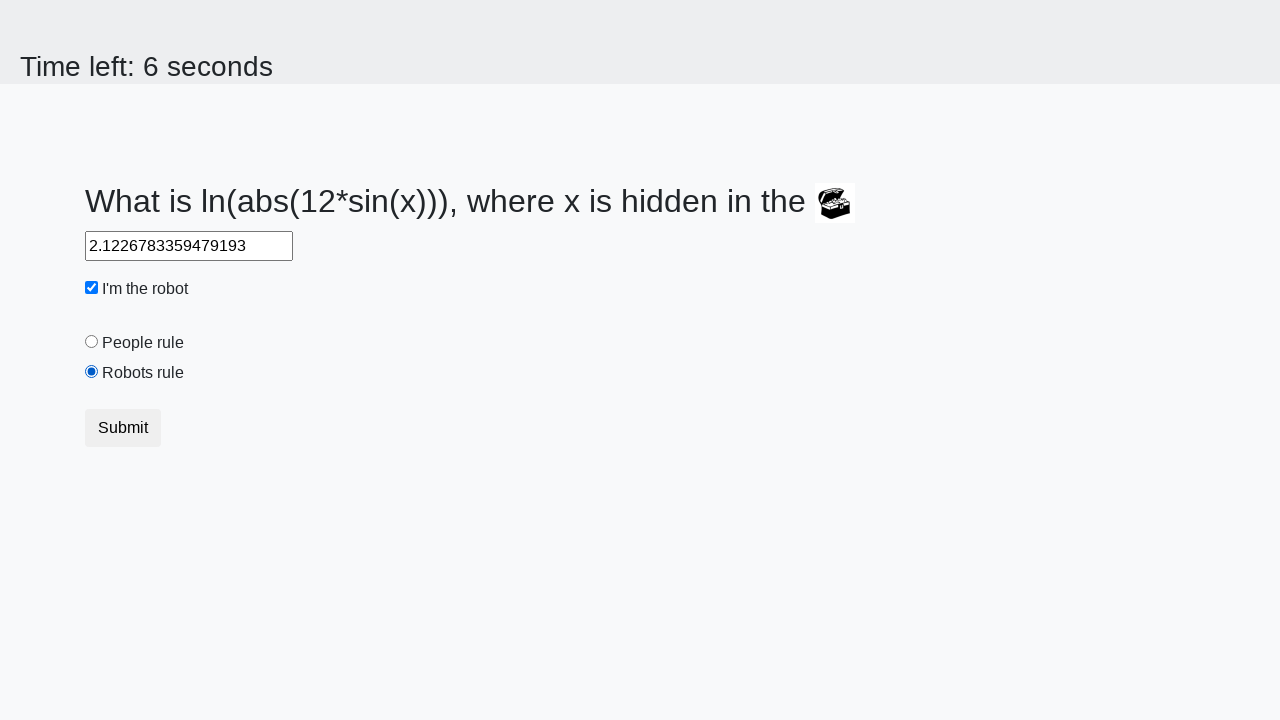

Clicked submit button to complete form submission at (123, 428) on .btn.btn-default
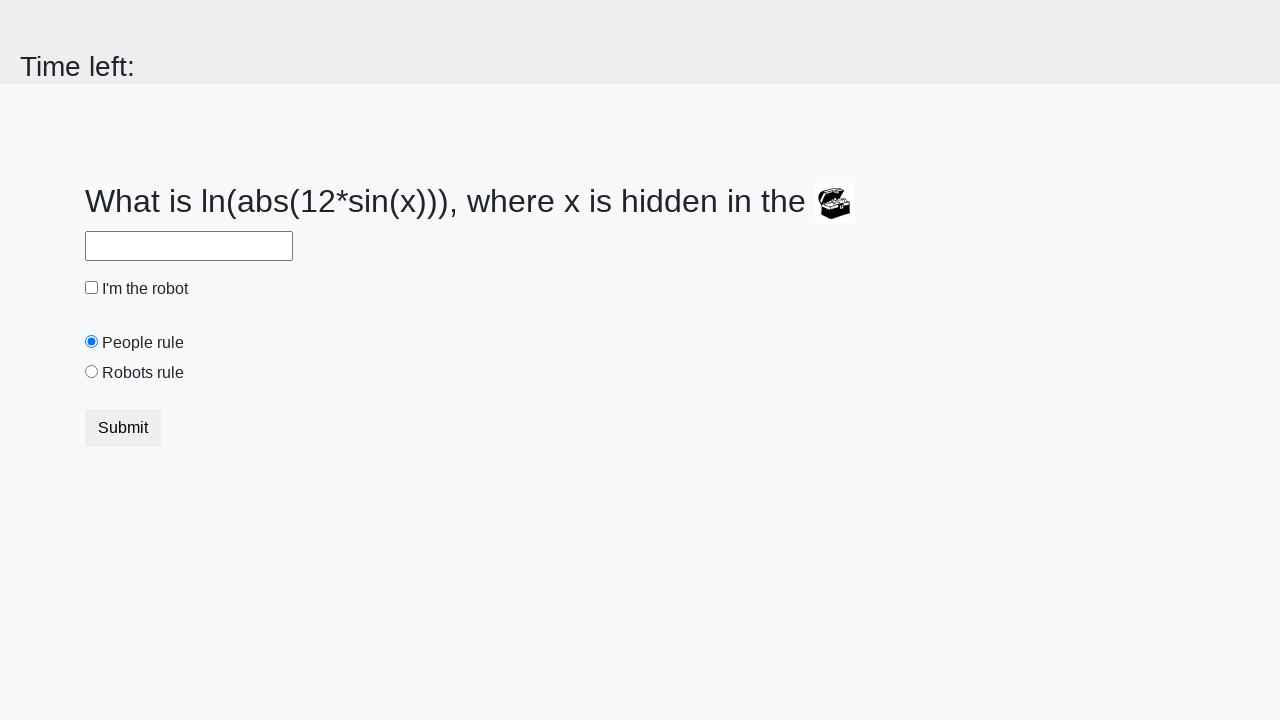

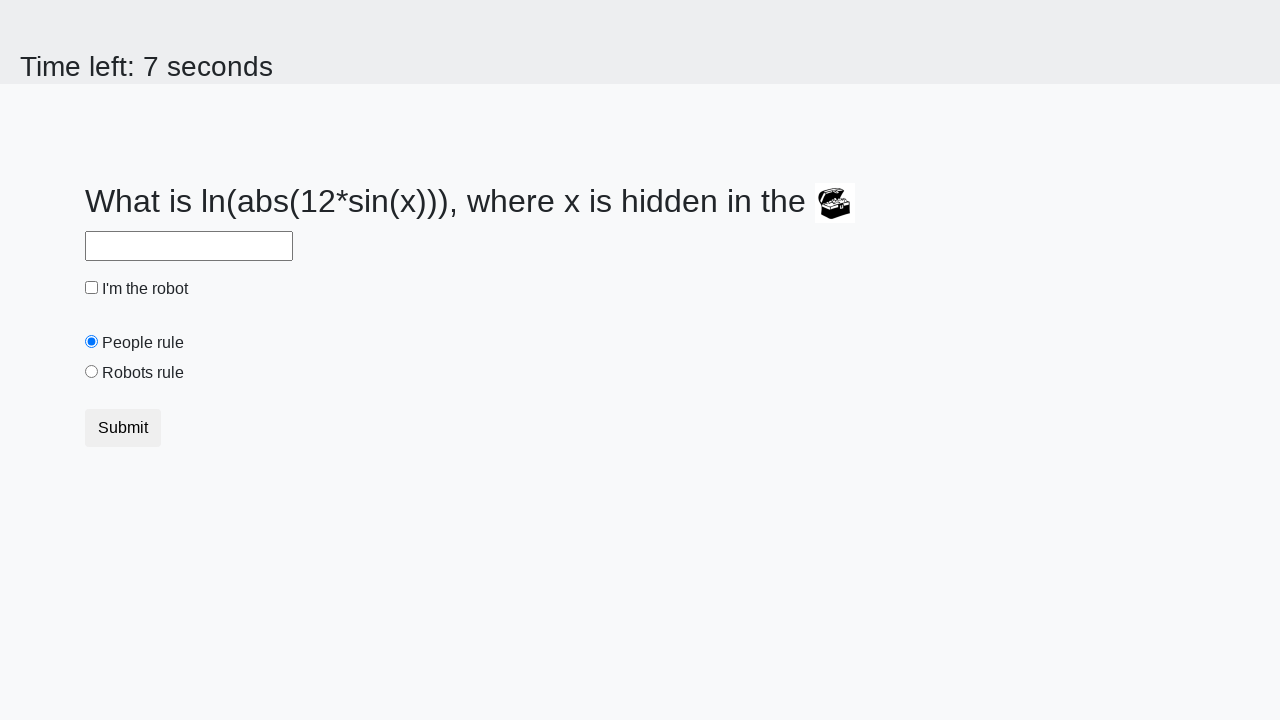